Tests the Disappearing Elements page on The Internet Herokuapp by navigating to it, clicking various navigation links (About, Contact Us, Portfolio), and navigating back between pages to verify elements appear and disappear correctly.

Starting URL: https://the-internet.herokuapp.com/

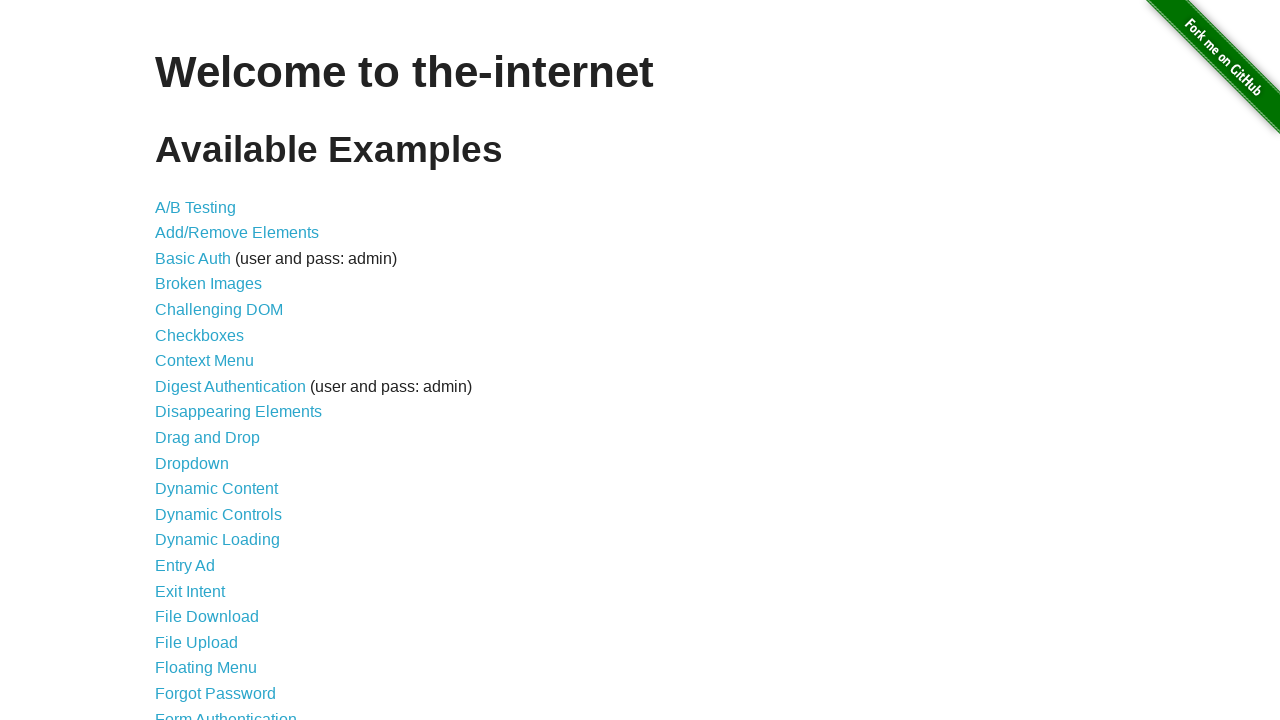

Clicked on Disappearing Elements link at (238, 412) on text=Disappearing Elements
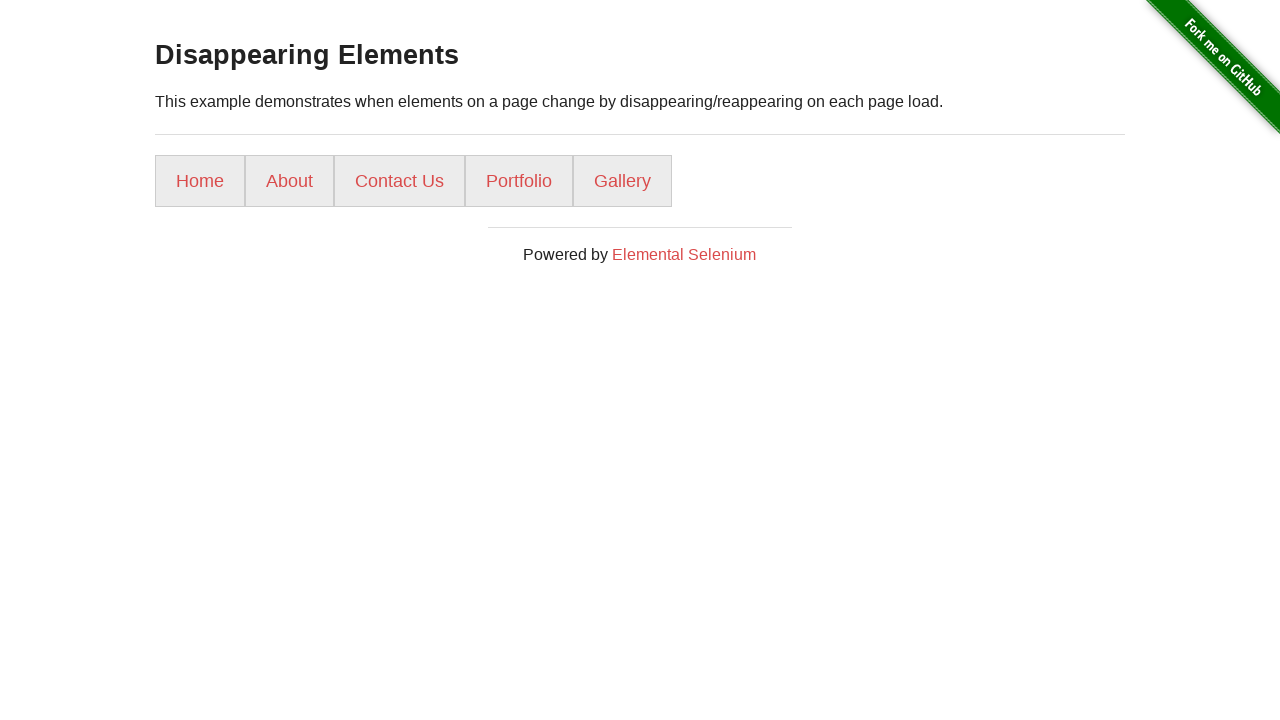

Disappearing Elements page loaded
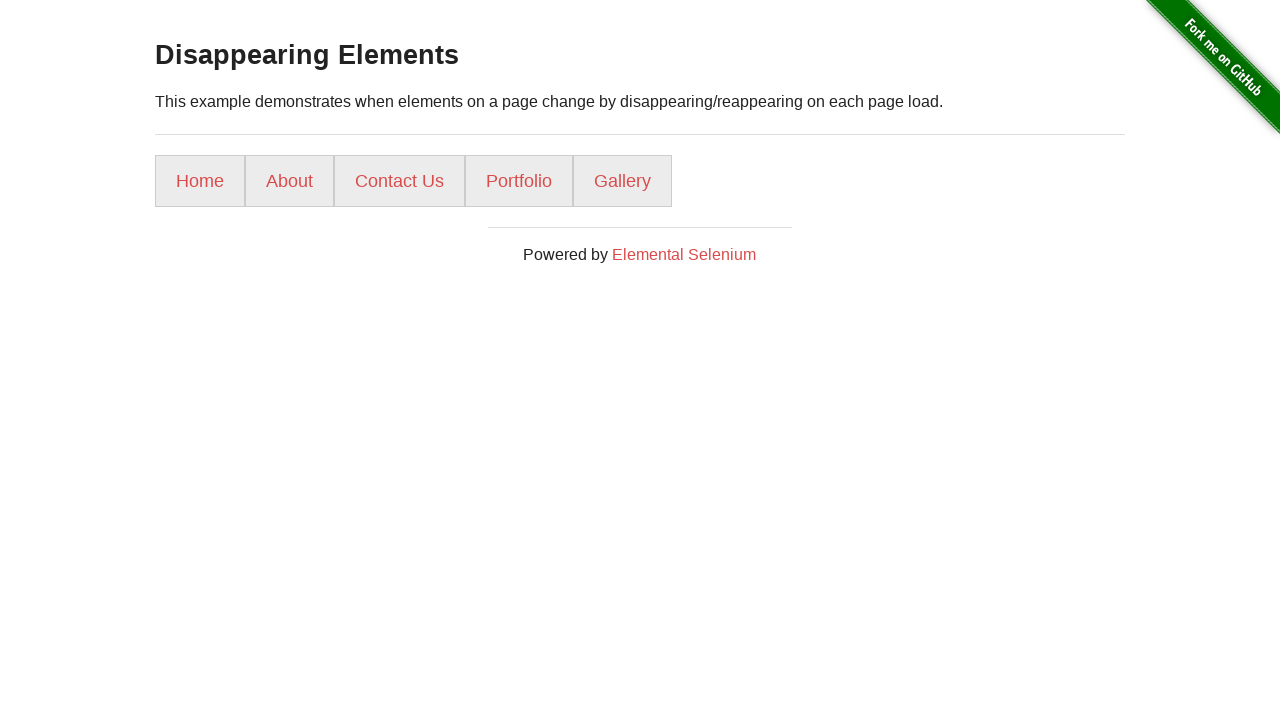

Navigated back to home page
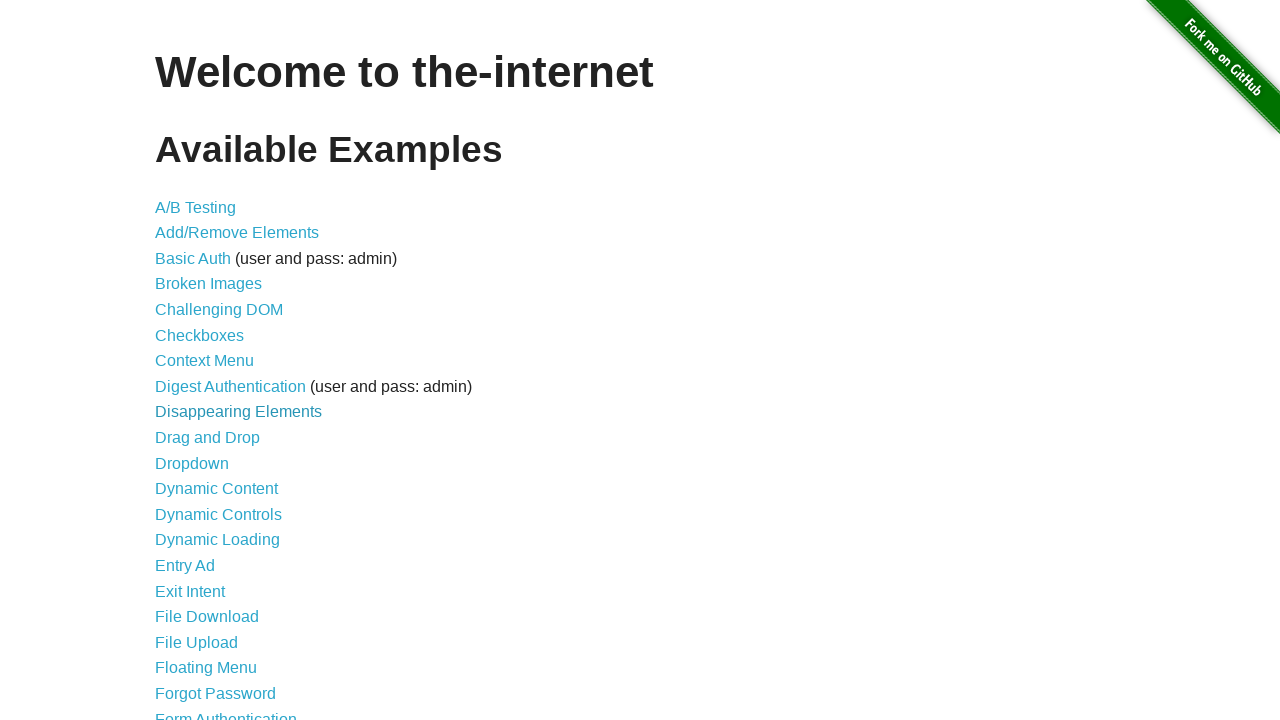

Clicked on Disappearing Elements link again at (238, 412) on text=Disappearing Elements
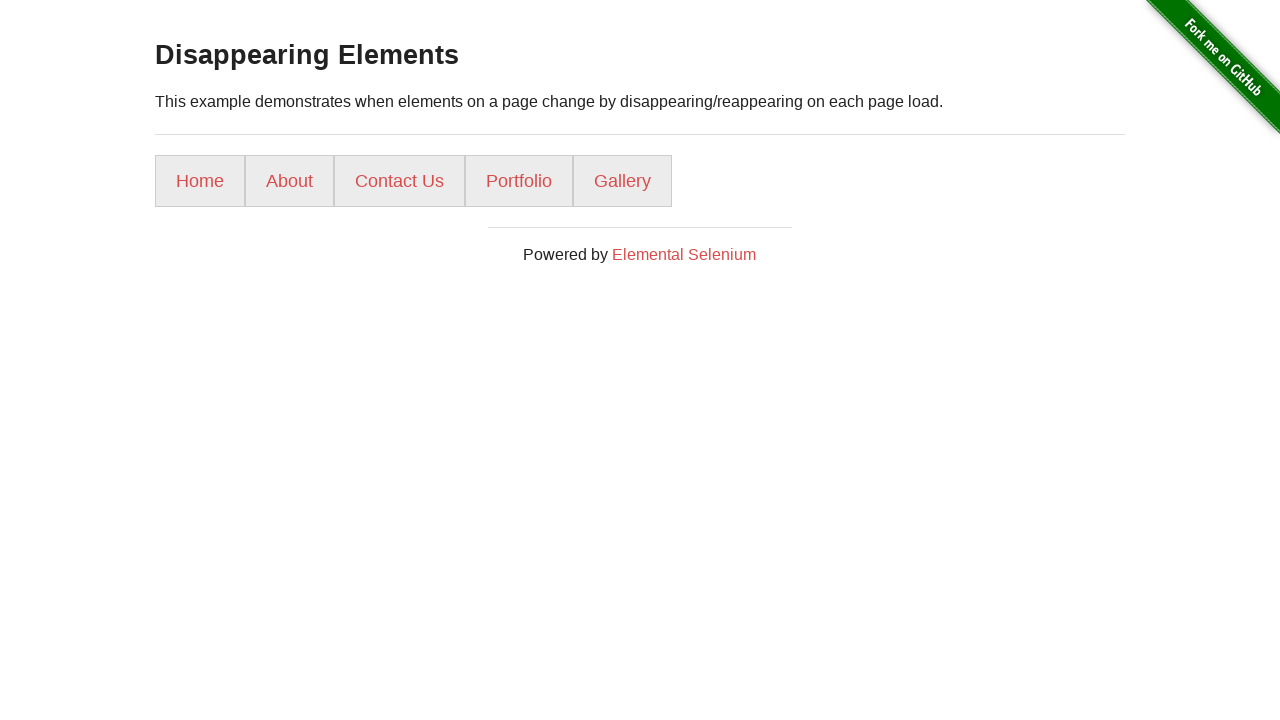

Clicked on About navigation link at (290, 181) on text=About
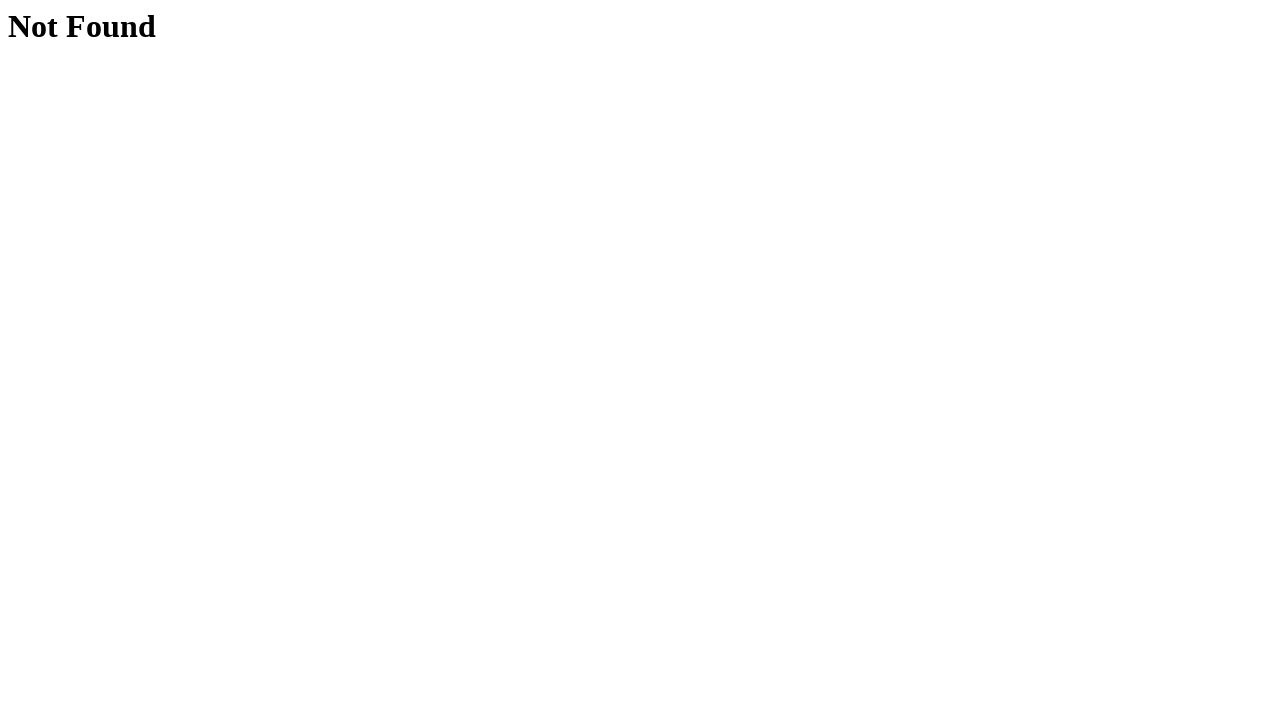

About page loaded
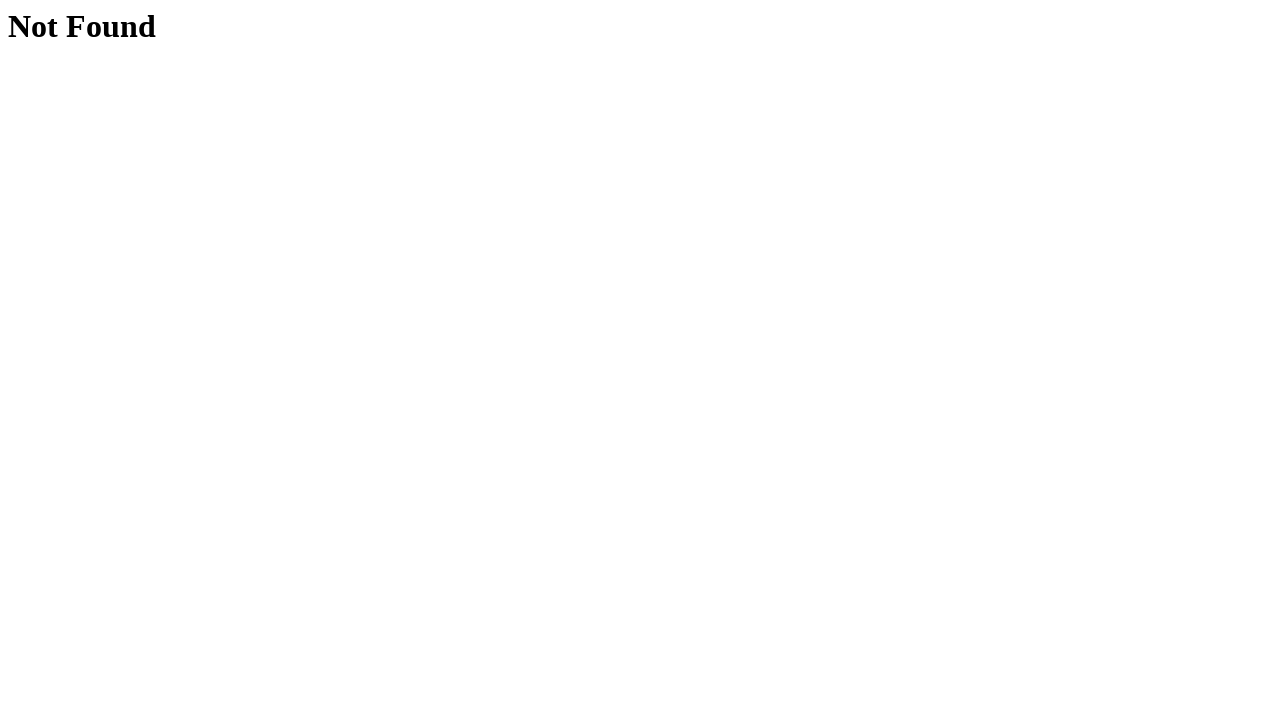

Navigated back from About page
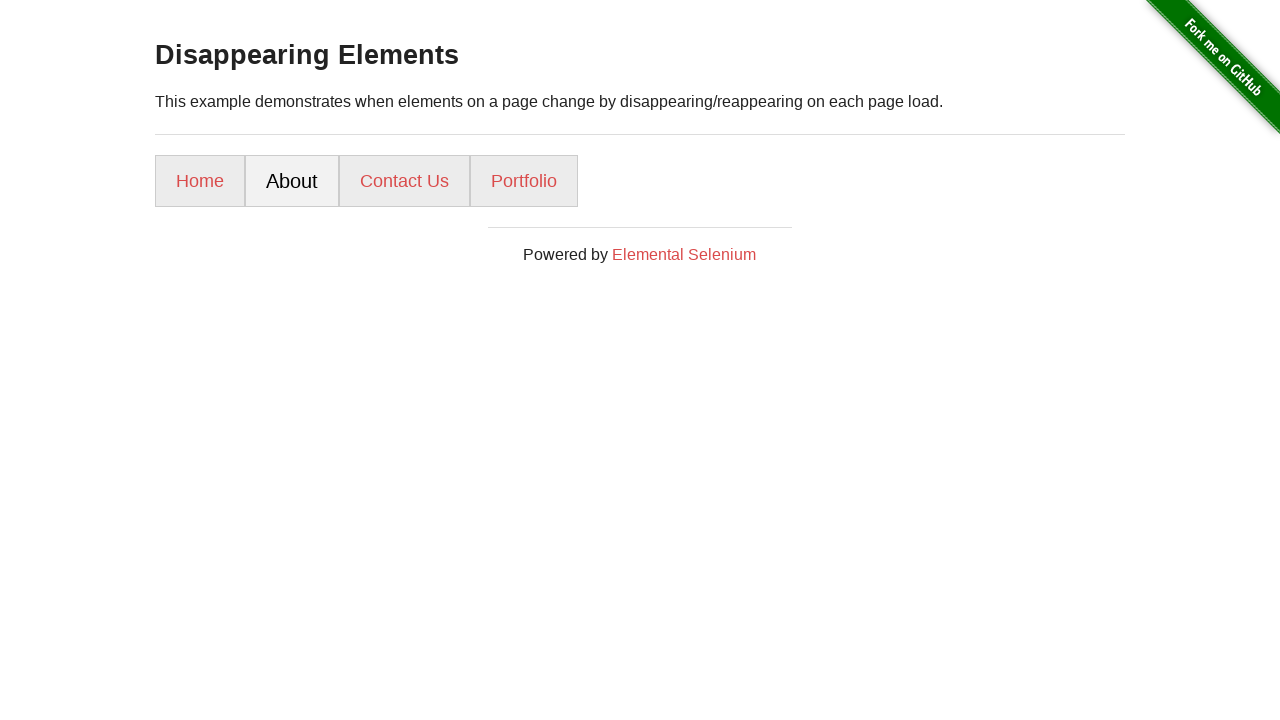

Clicked on Contact Us navigation link at (404, 181) on text=Contact Us
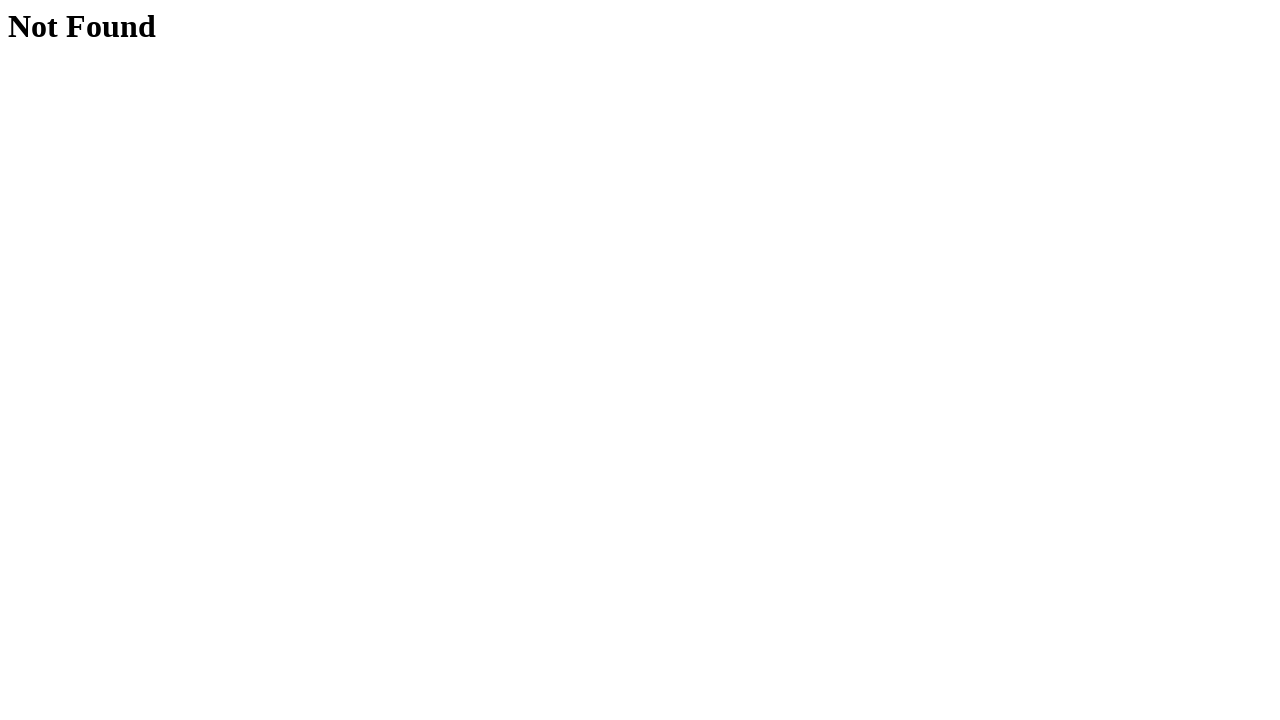

Contact Us page loaded
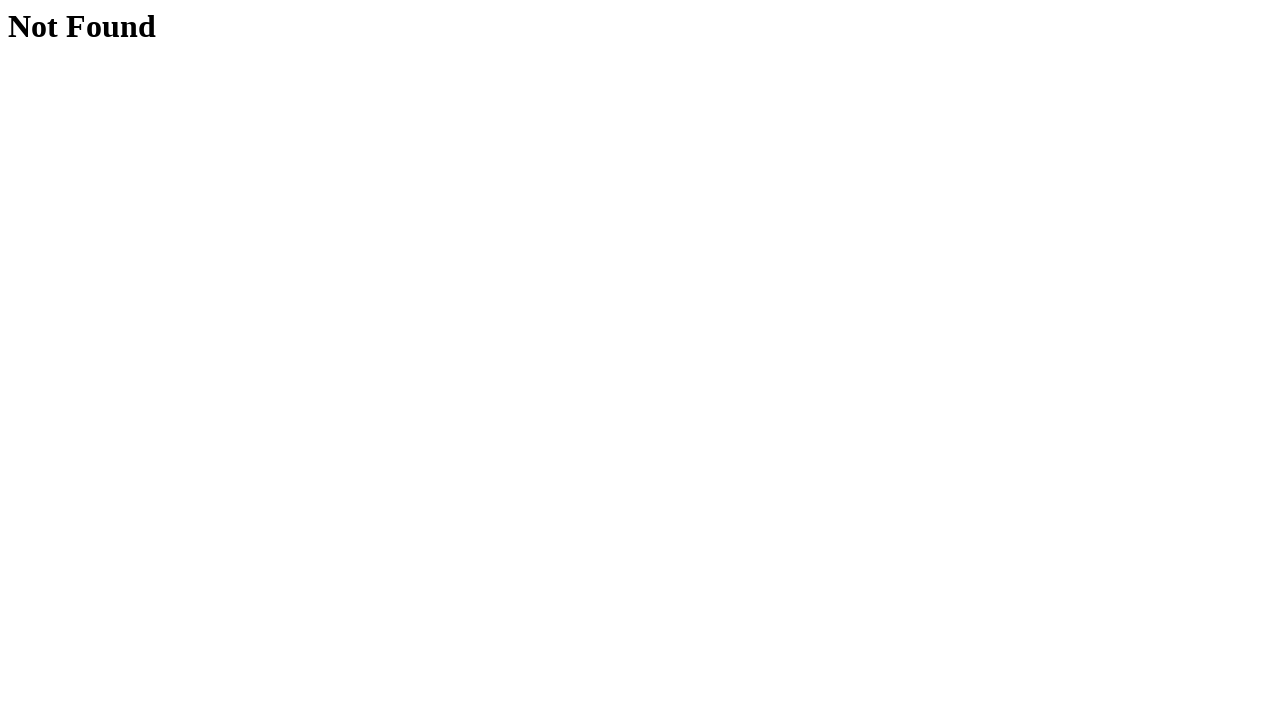

Navigated back from Contact Us page
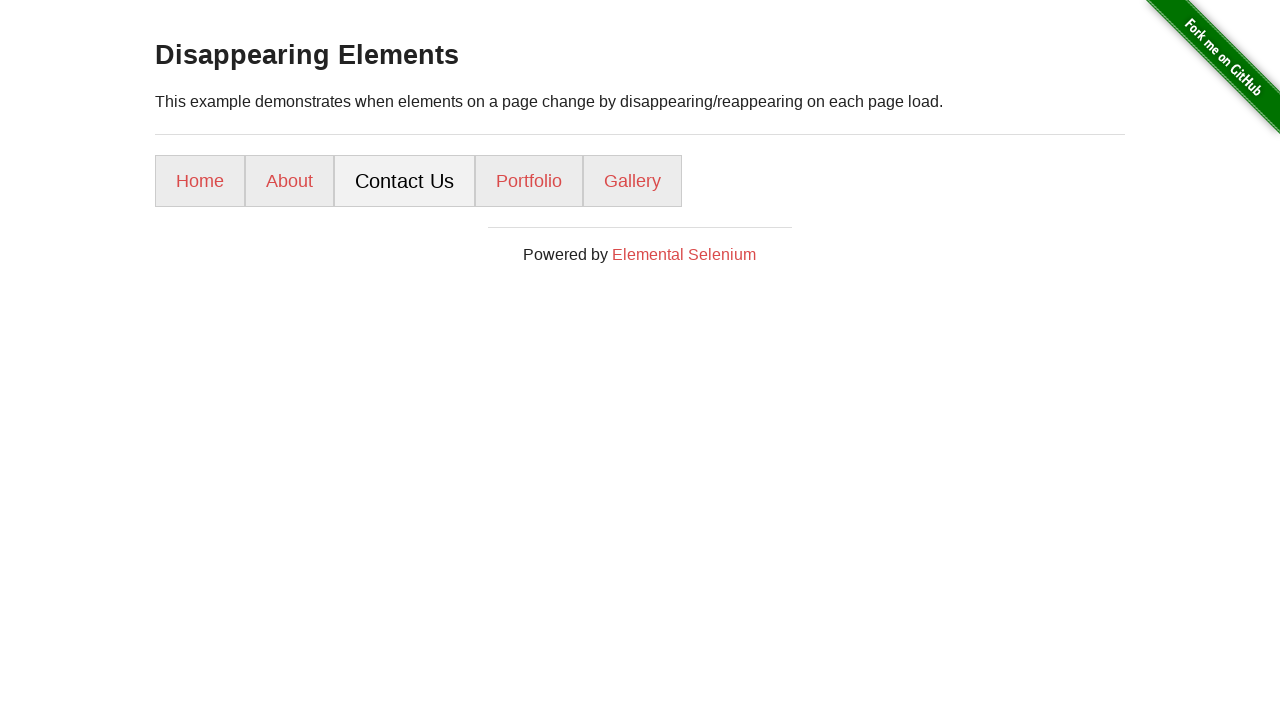

Clicked on Portfolio navigation link at (529, 181) on text=Portfolio
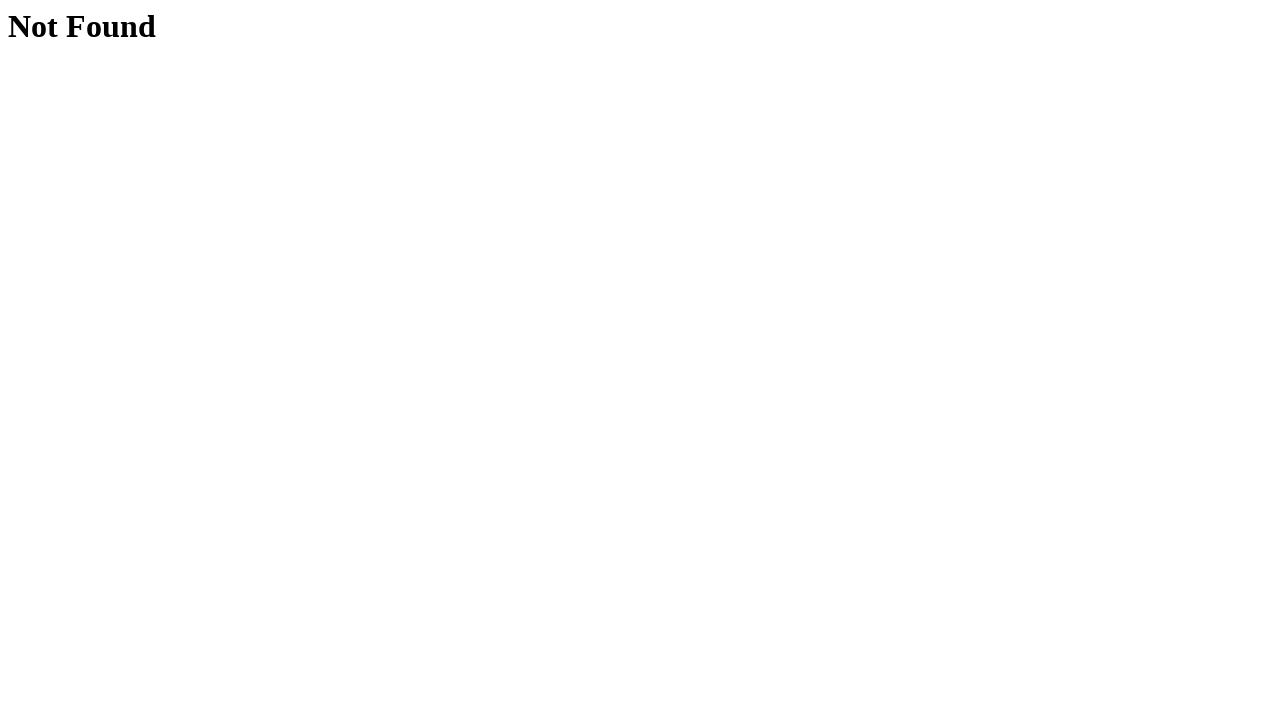

Portfolio page loaded
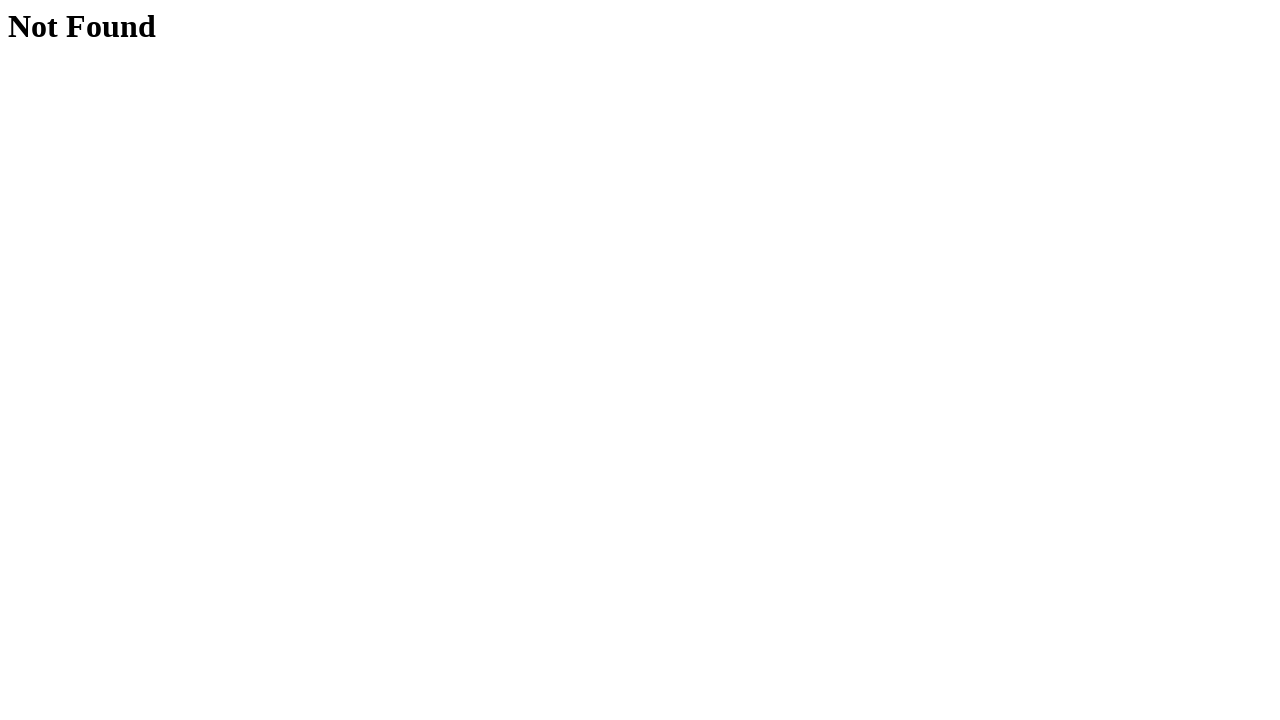

Navigated back from Portfolio page
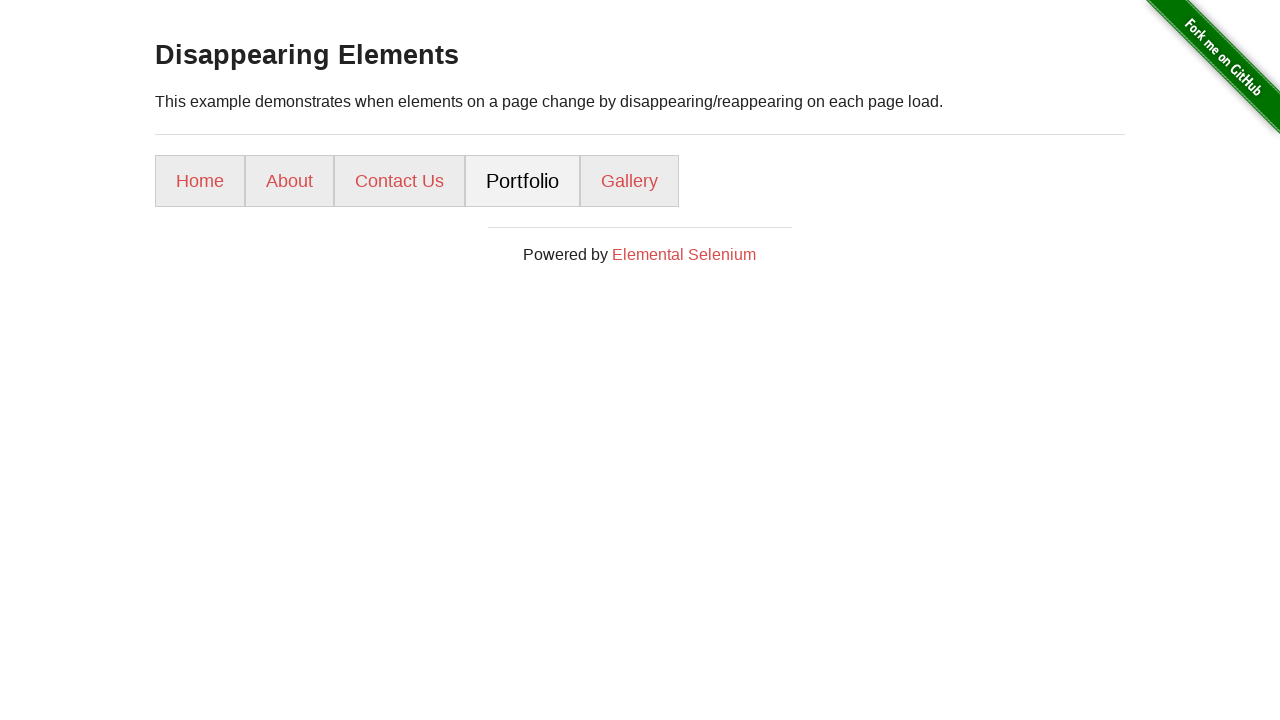

Navigated back to home page
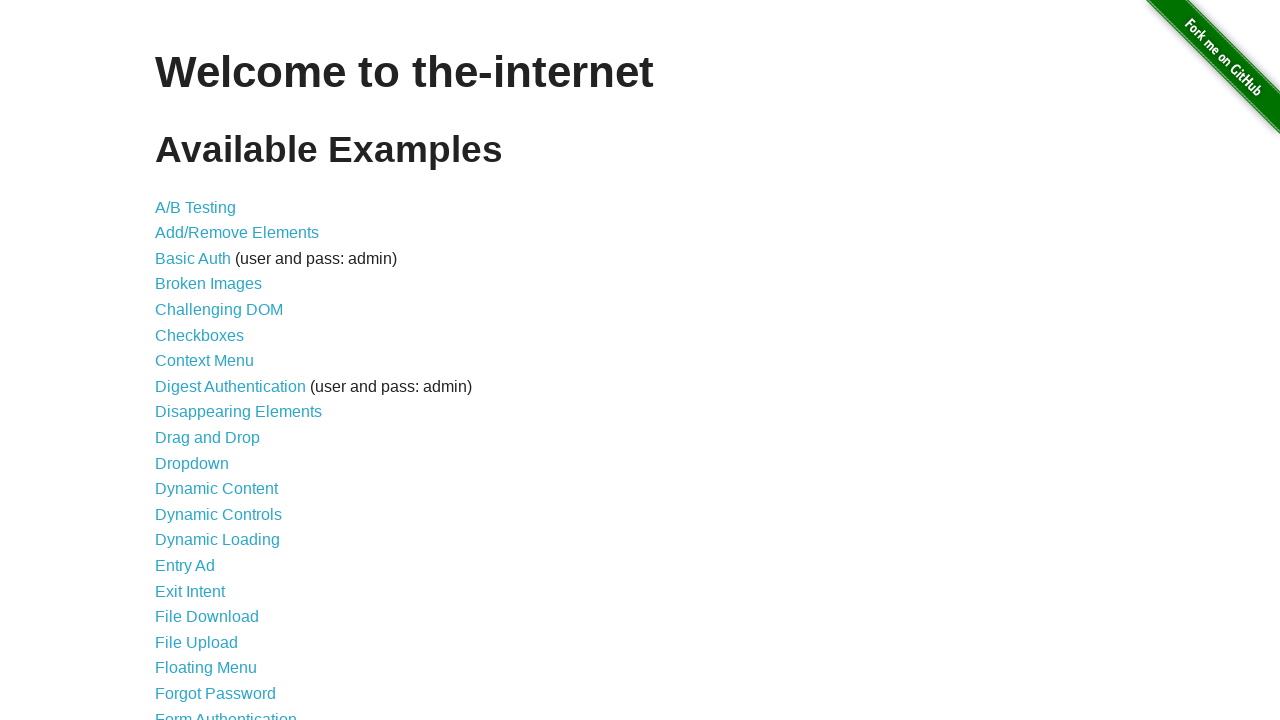

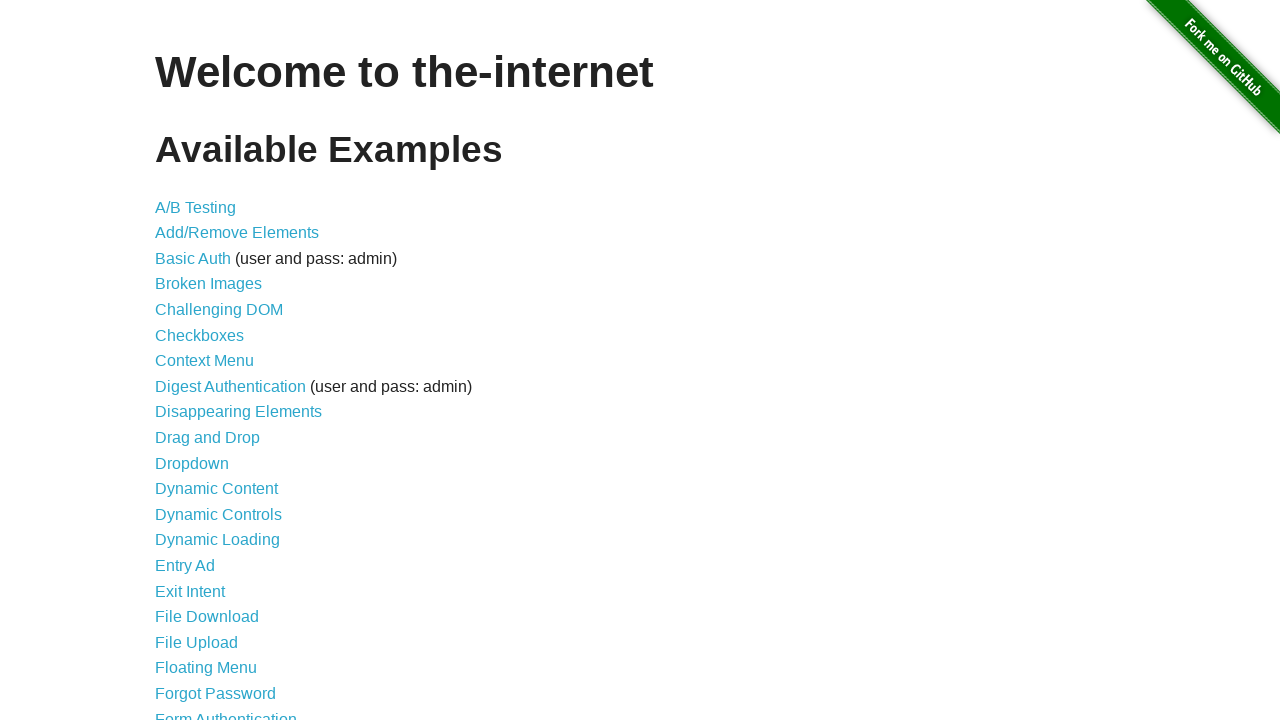